Tests double-click functionality by navigating to a W3Schools demo page, switching to an iframe, and double-clicking on text to change its color

Starting URL: https://www.w3schools.com/tags/tryit.asp?filename=tryhtml5_ev_ondblclick2

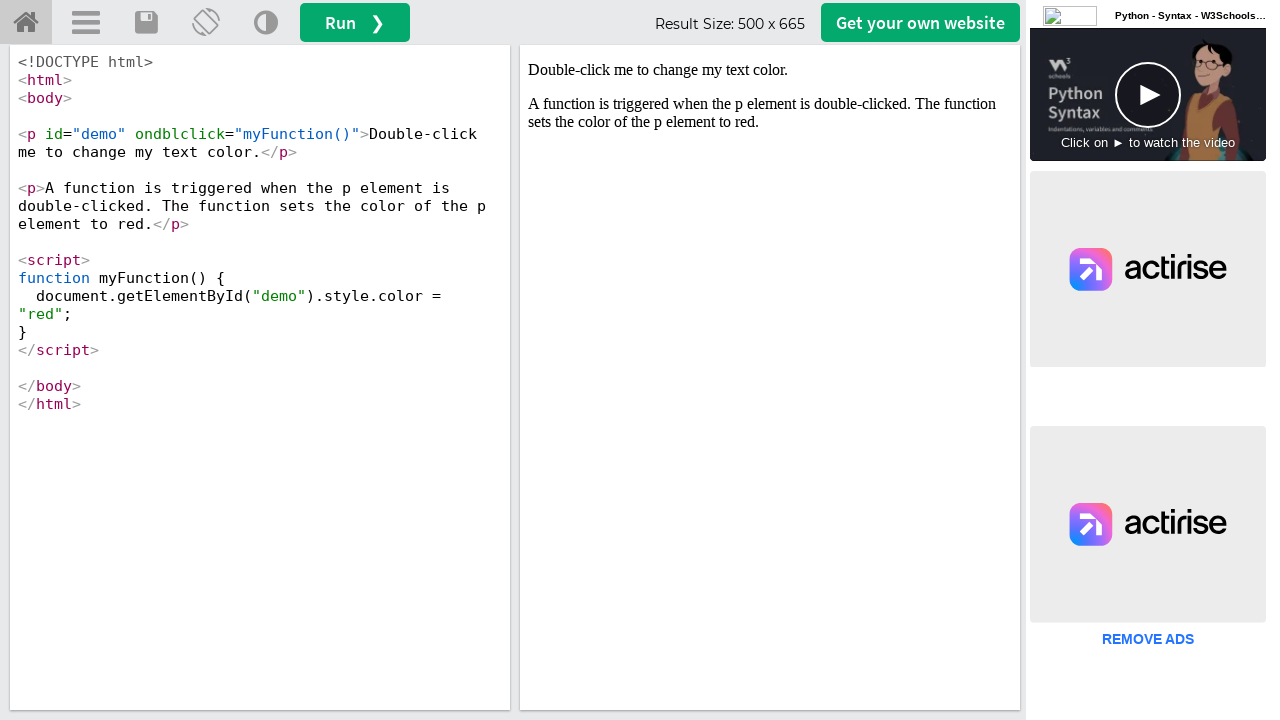

Located iframe with ID 'iframeResult'
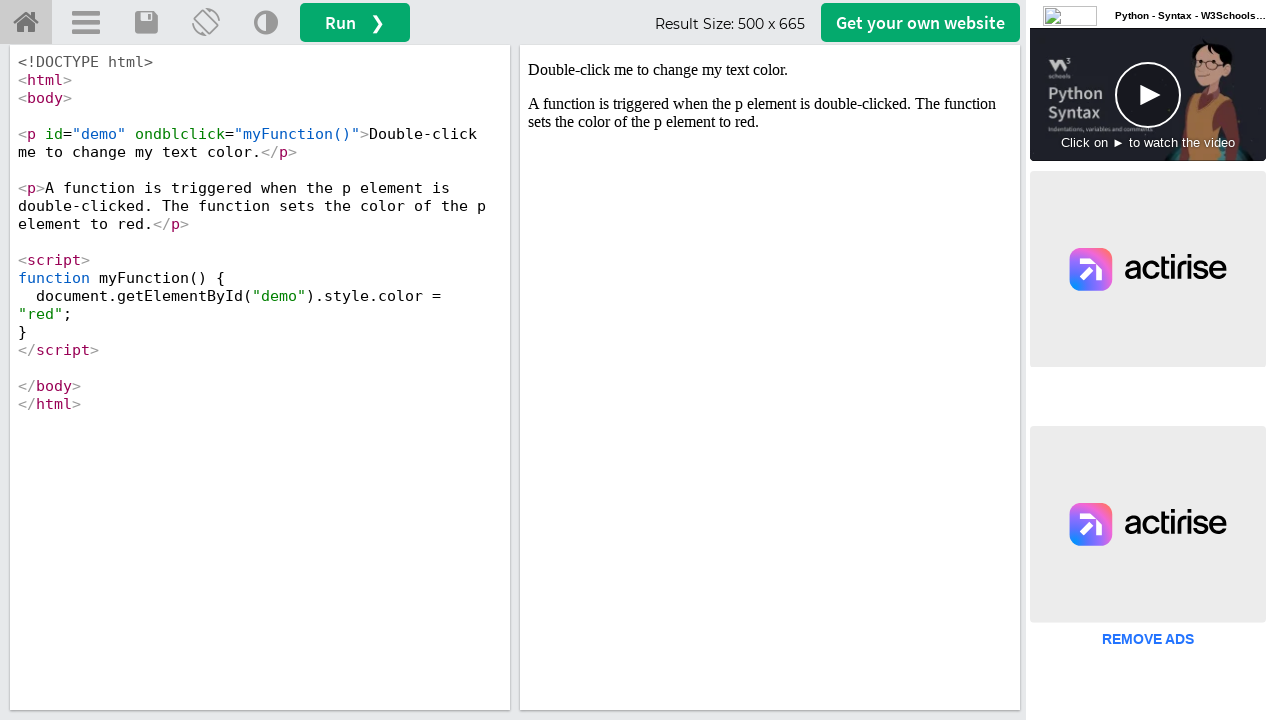

Double-clicked on demo element to trigger color change at (770, 70) on #iframeResult >> internal:control=enter-frame >> #demo
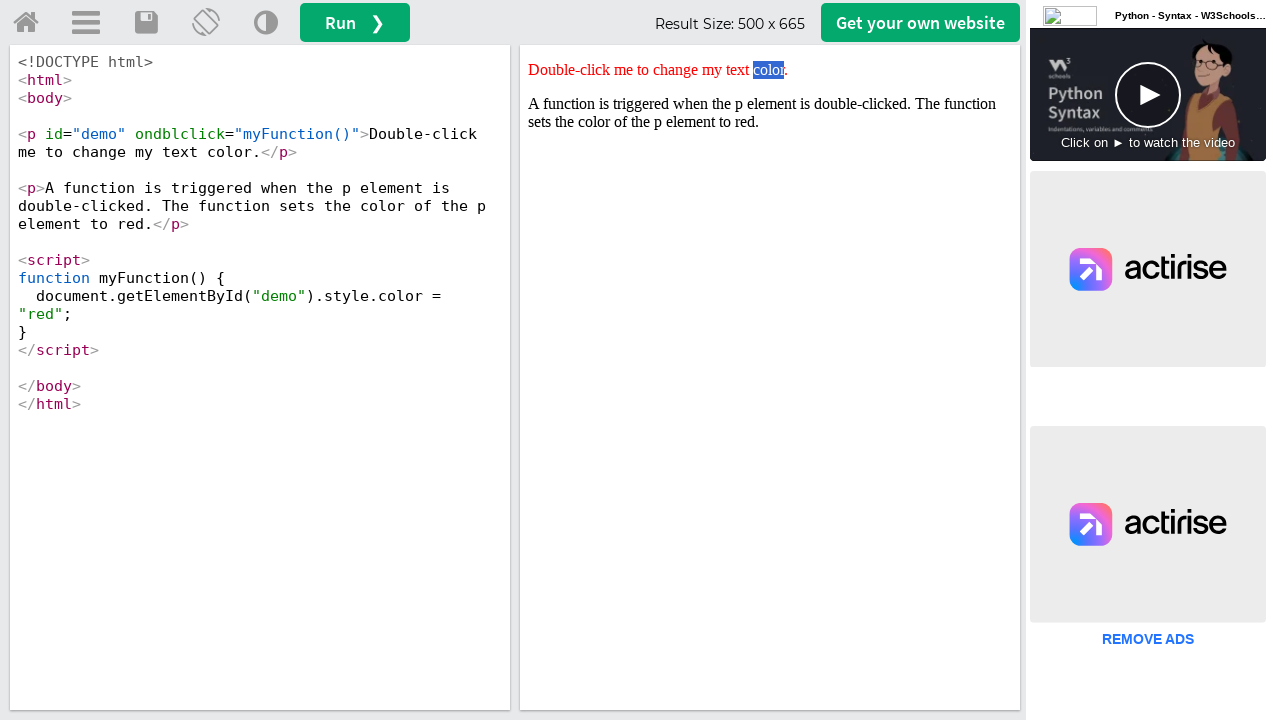

Located demo text element to verify style attribute
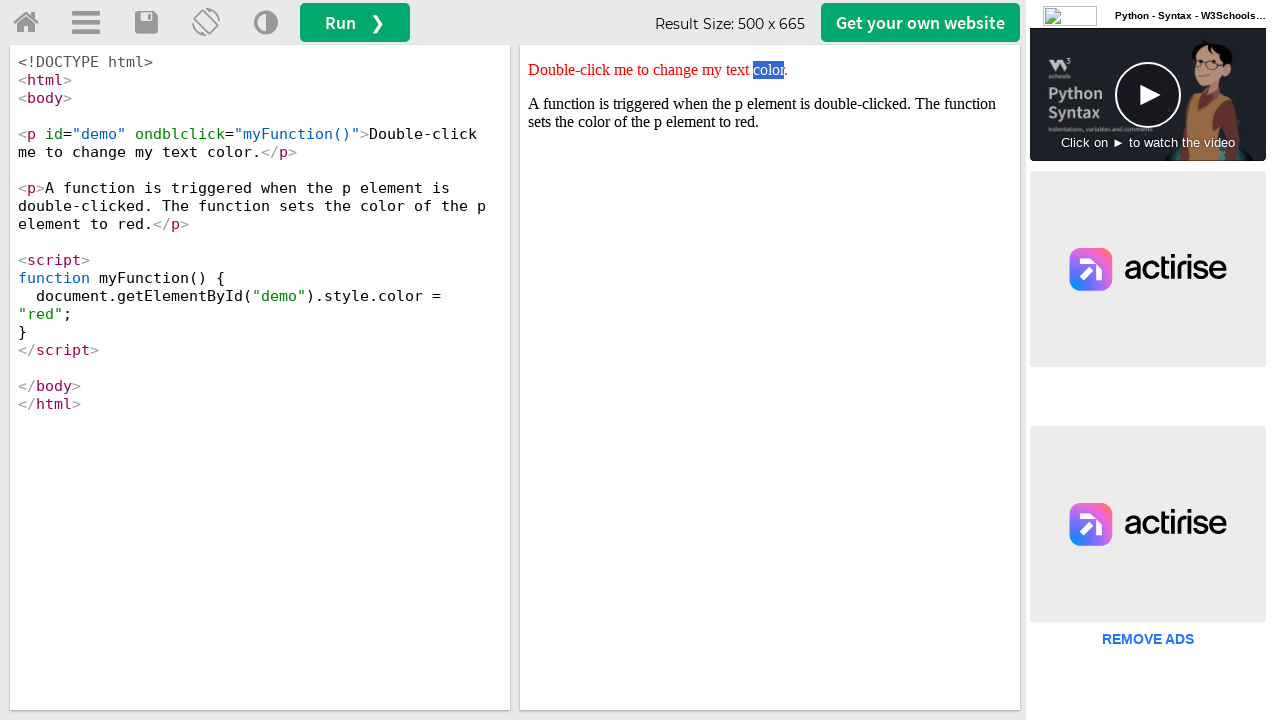

Retrieved style attribute from demo element
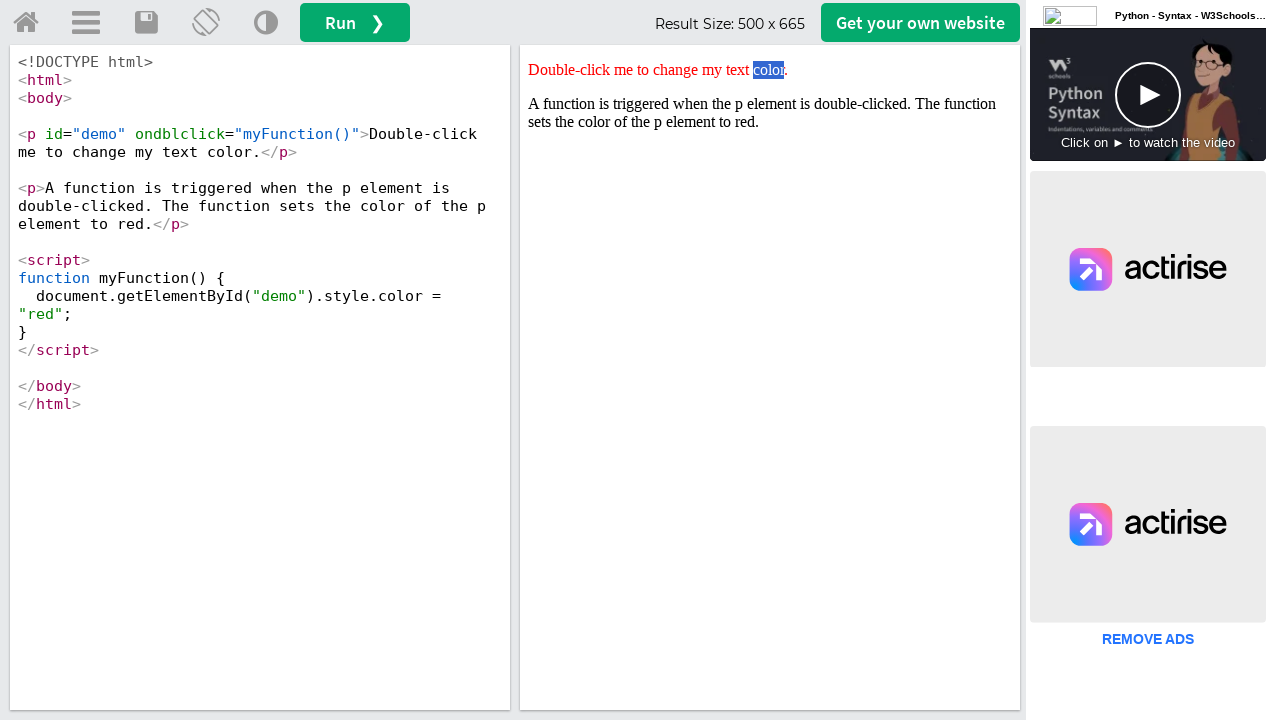

Verified that style attribute contains 'red' color
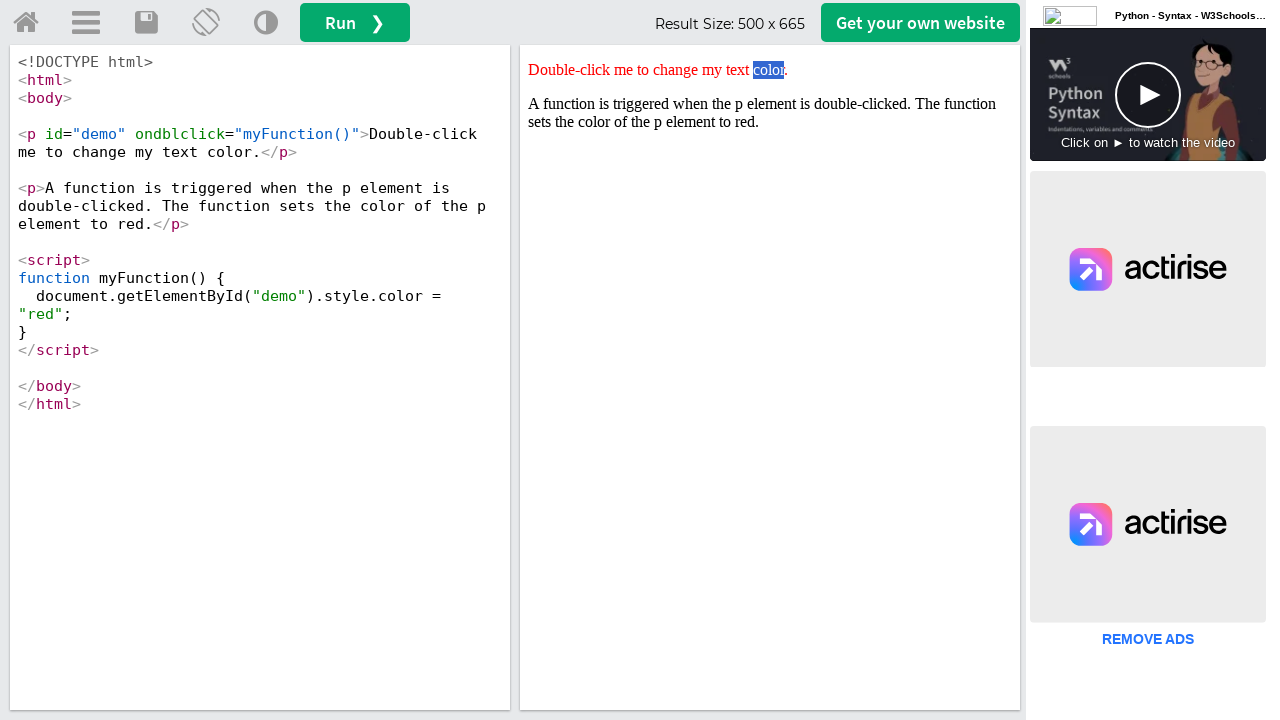

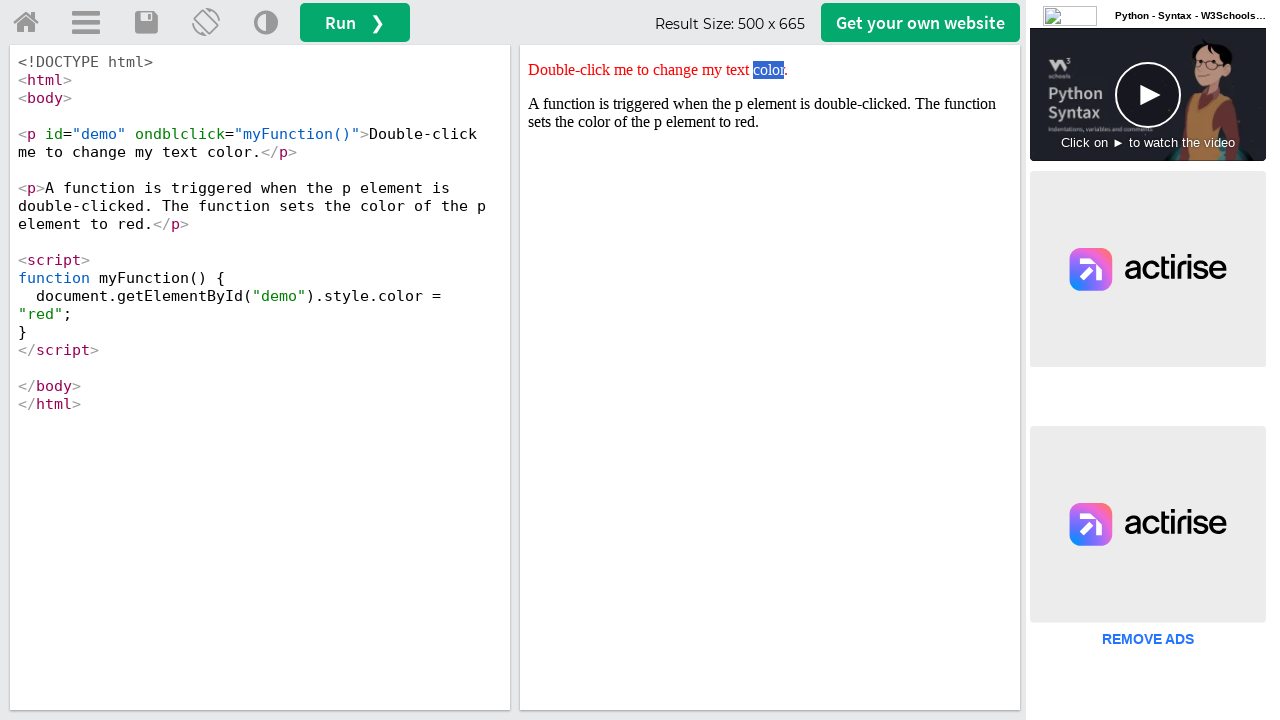